Tests that the currency displayed is "Dollar" after selecting a customer and logging in to the demo banking application.

Starting URL: https://www.globalsqa.com/angularJs-protractor/BankingProject/#/

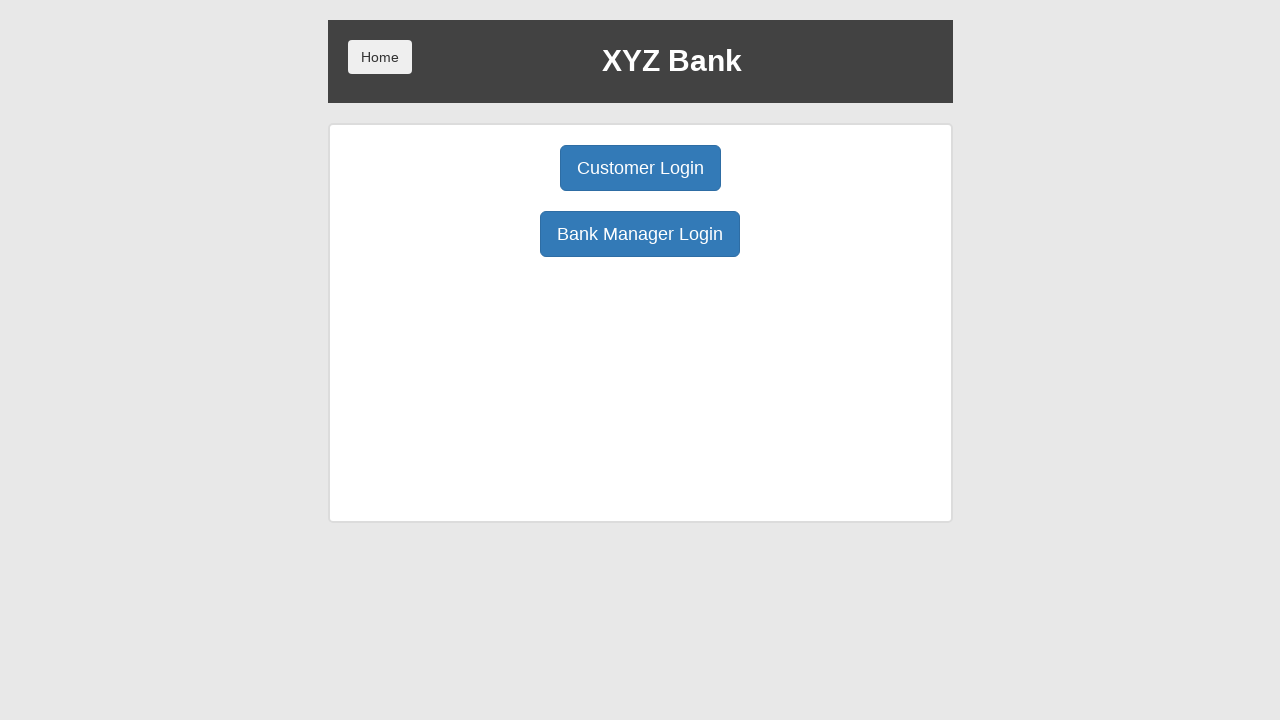

Clicked Customer Login button at (640, 168) on body > div > div > div.ng-scope > div > div.borderM.box.padT20 > div:nth-child(1
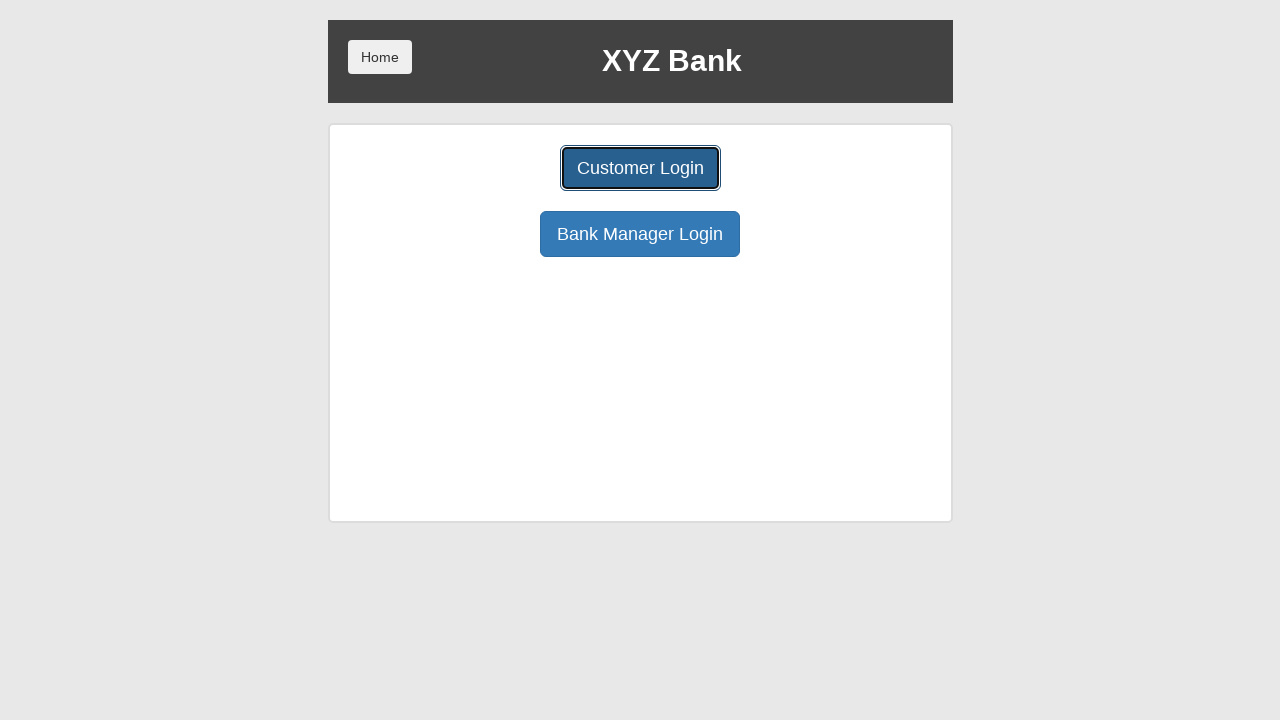

Clicked customer name dropdown at (640, 187) on #userSelect
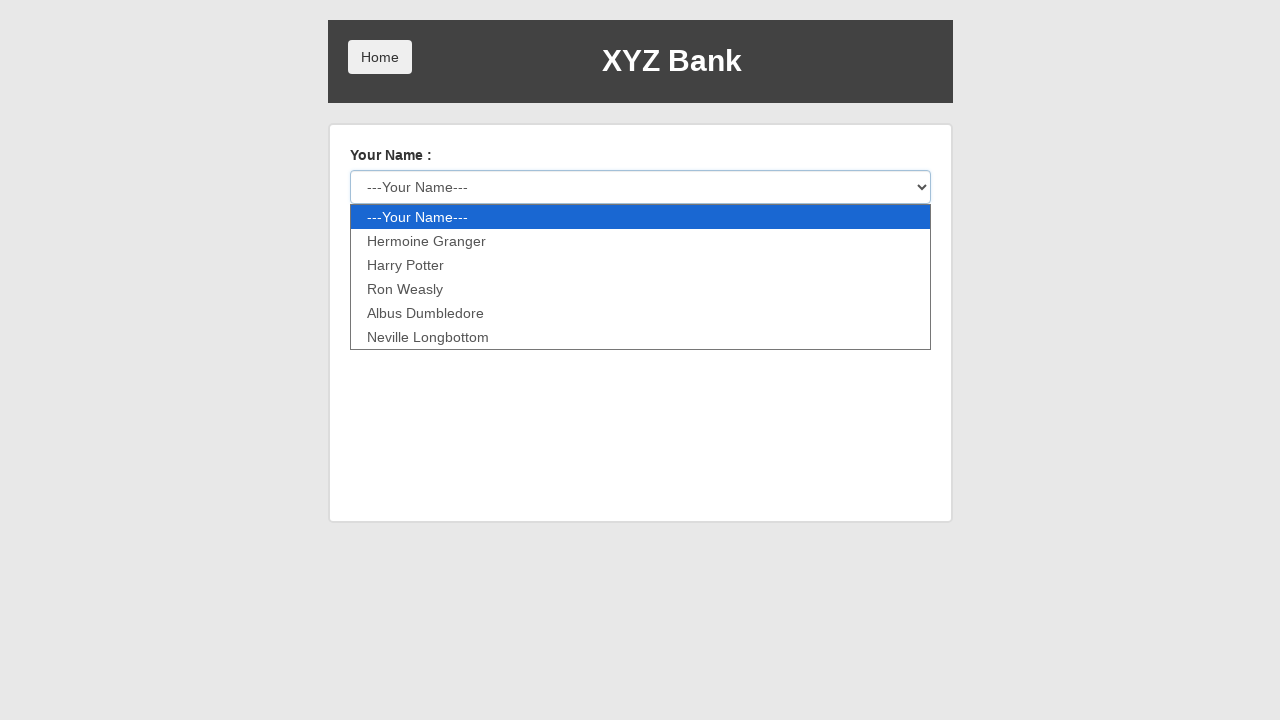

Pressed ArrowDown in dropdown on #userSelect
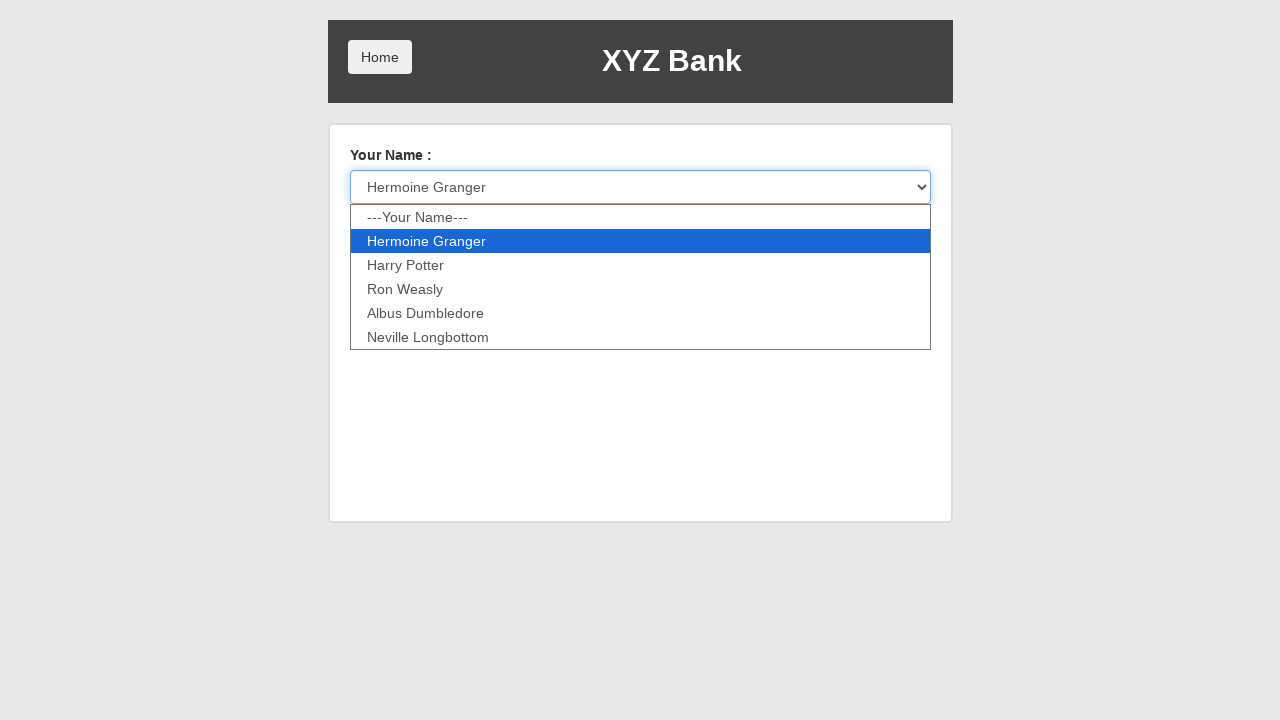

Pressed ArrowDown in dropdown again on #userSelect
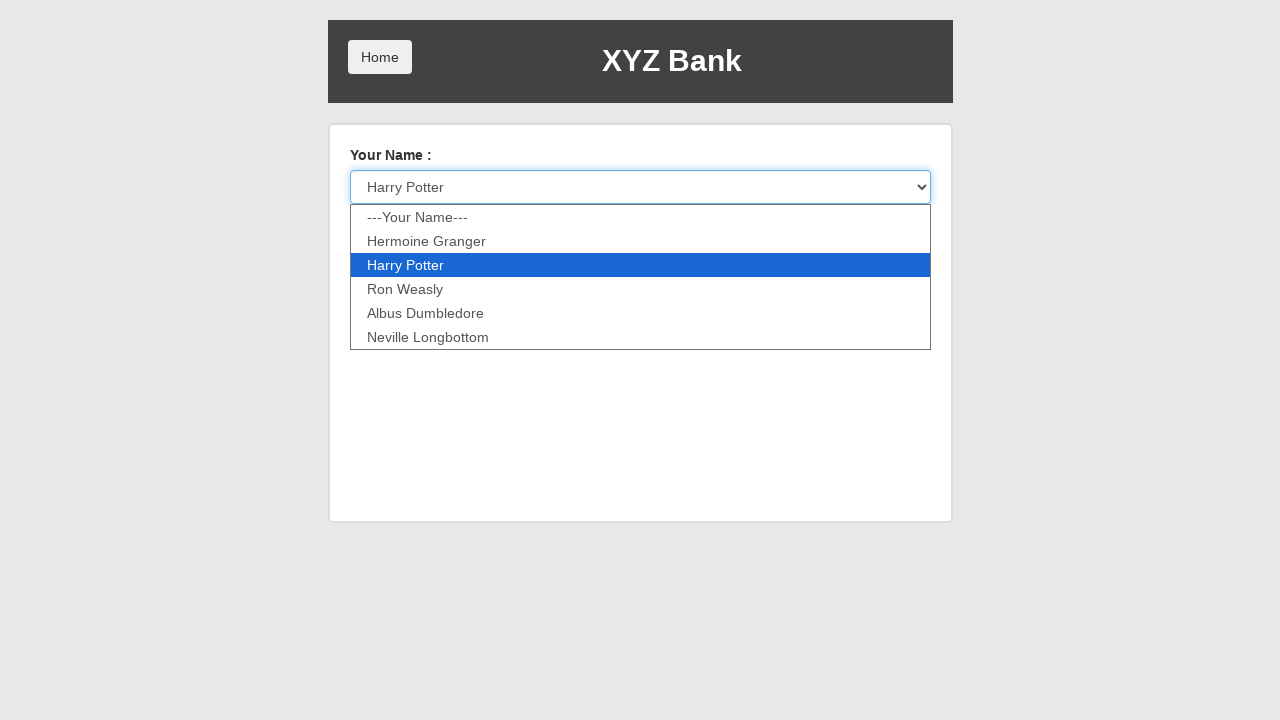

Selected customer with Enter key on #userSelect
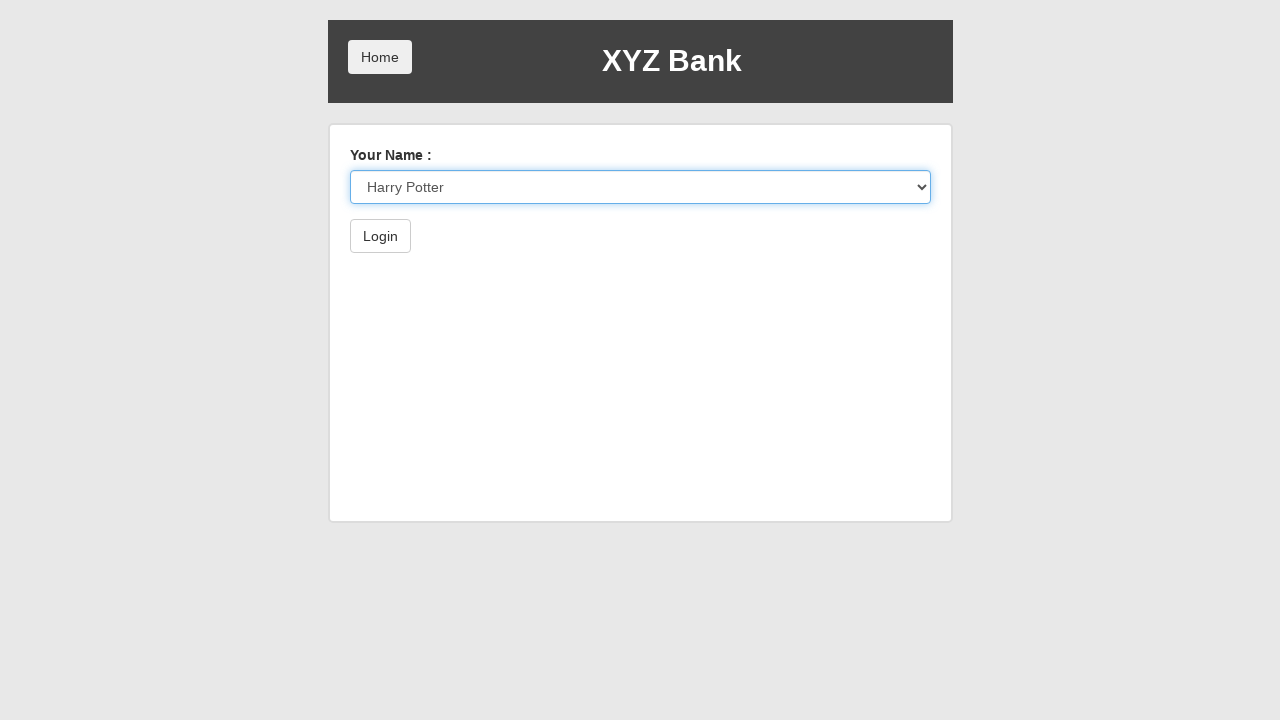

Clicked Login button at (380, 236) on body > div > div > div.ng-scope > div > form > button
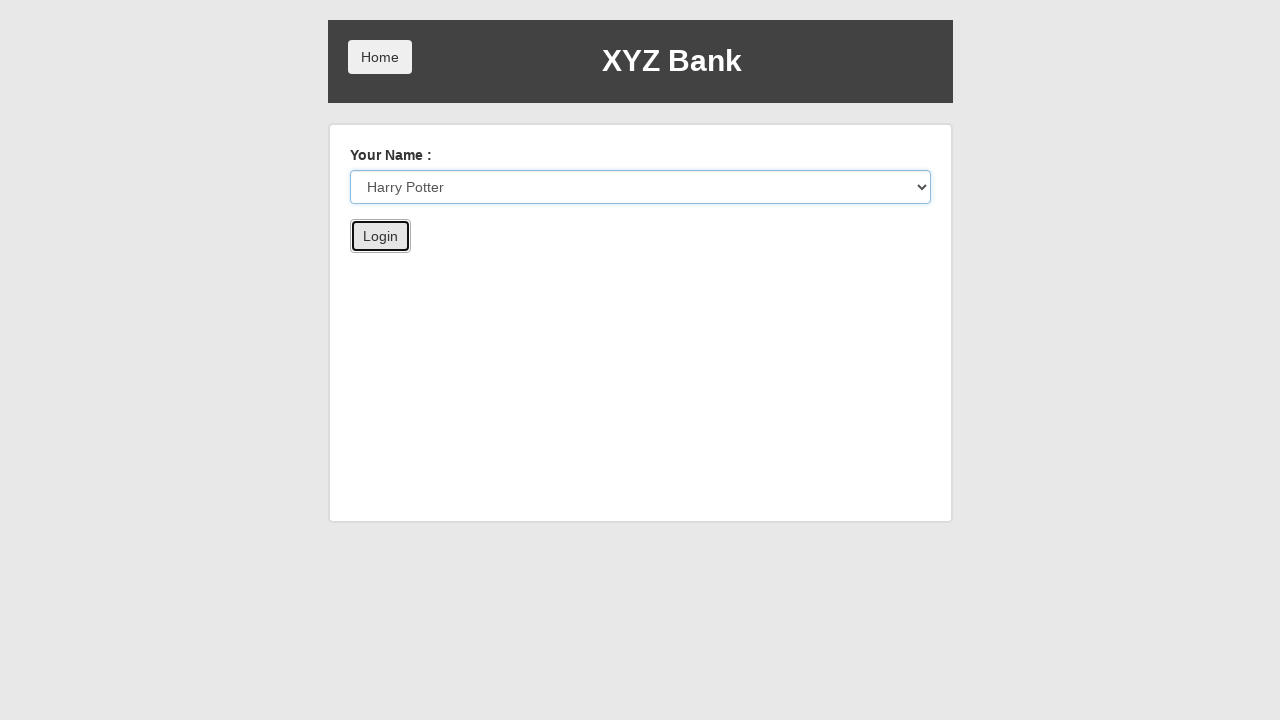

Currency label loaded and visible
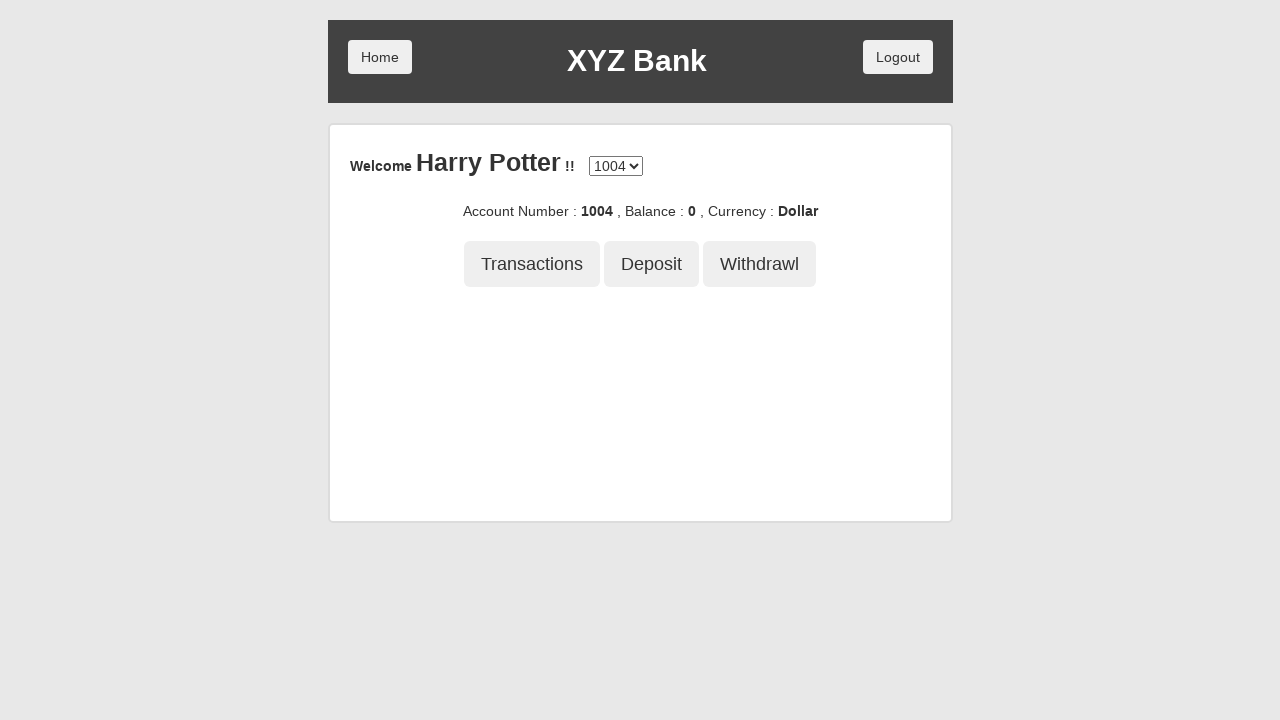

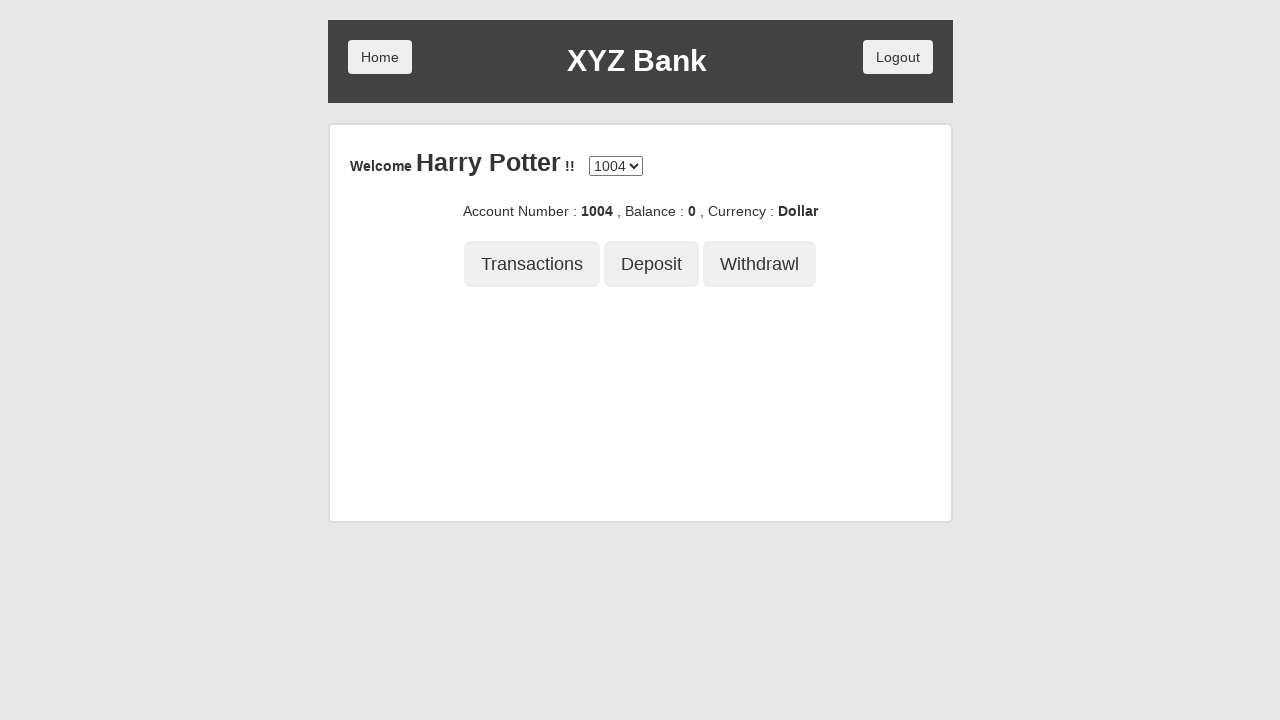